Tests hovering over the 'Add-ons' menu element on SpiceJet website to verify actionability with custom timeout settings

Starting URL: https://www.spicejet.com/

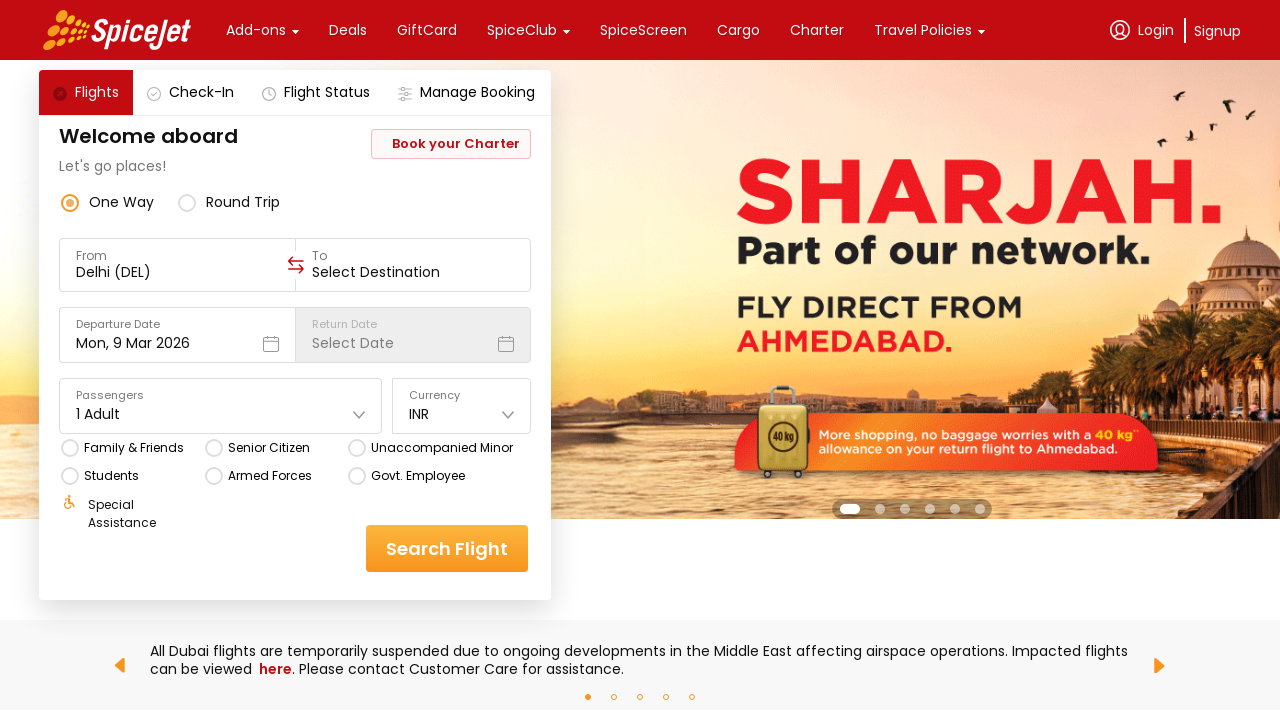

Set default timeout to 50 seconds
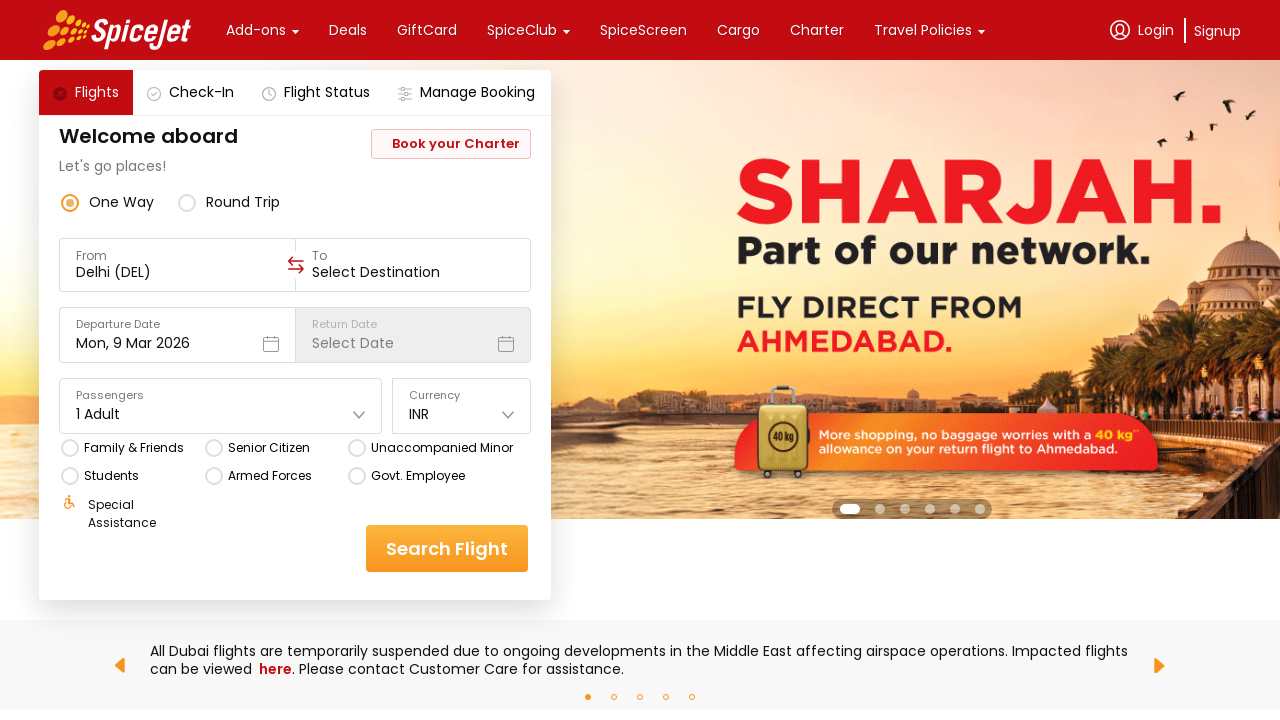

Hovered over the 'Add-ons' menu element at (256, 30) on internal:text="Add-ons"i >> nth=0
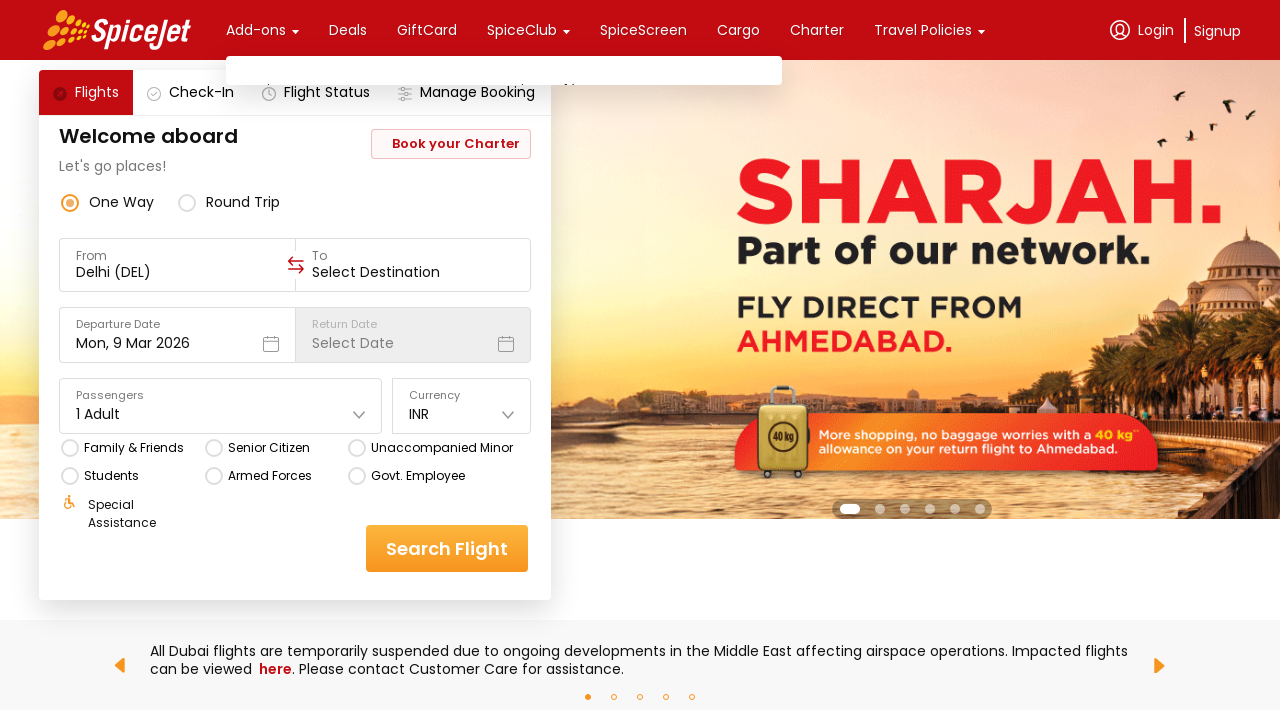

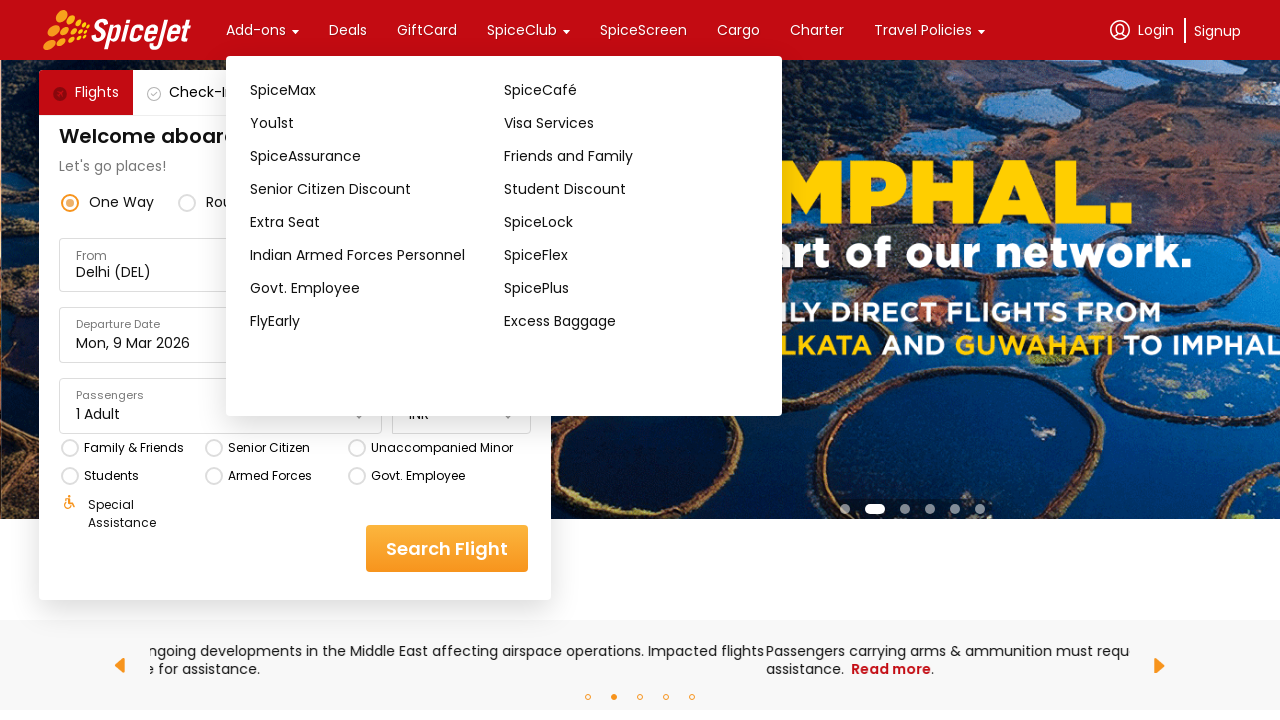